Tests that the todo counter displays the current number of todo items as items are added.

Starting URL: https://demo.playwright.dev/todomvc

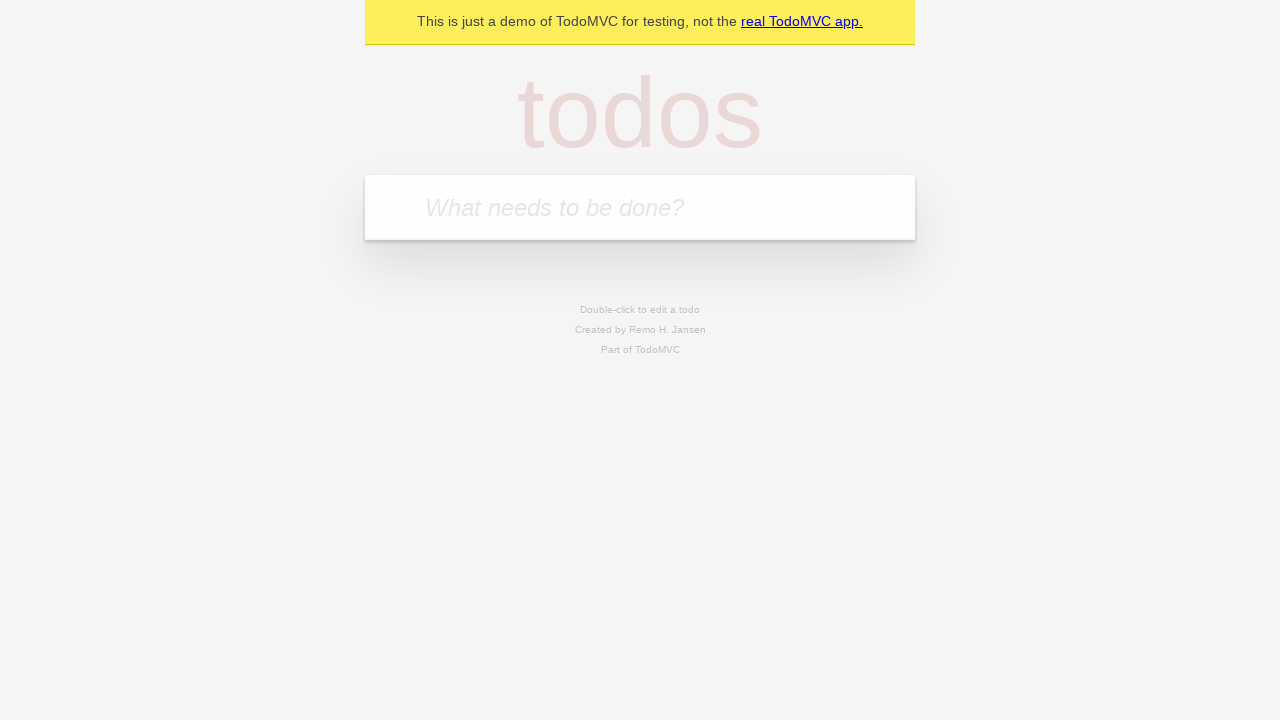

Filled todo input with 'buy some cheese' on internal:attr=[placeholder="What needs to be done?"i]
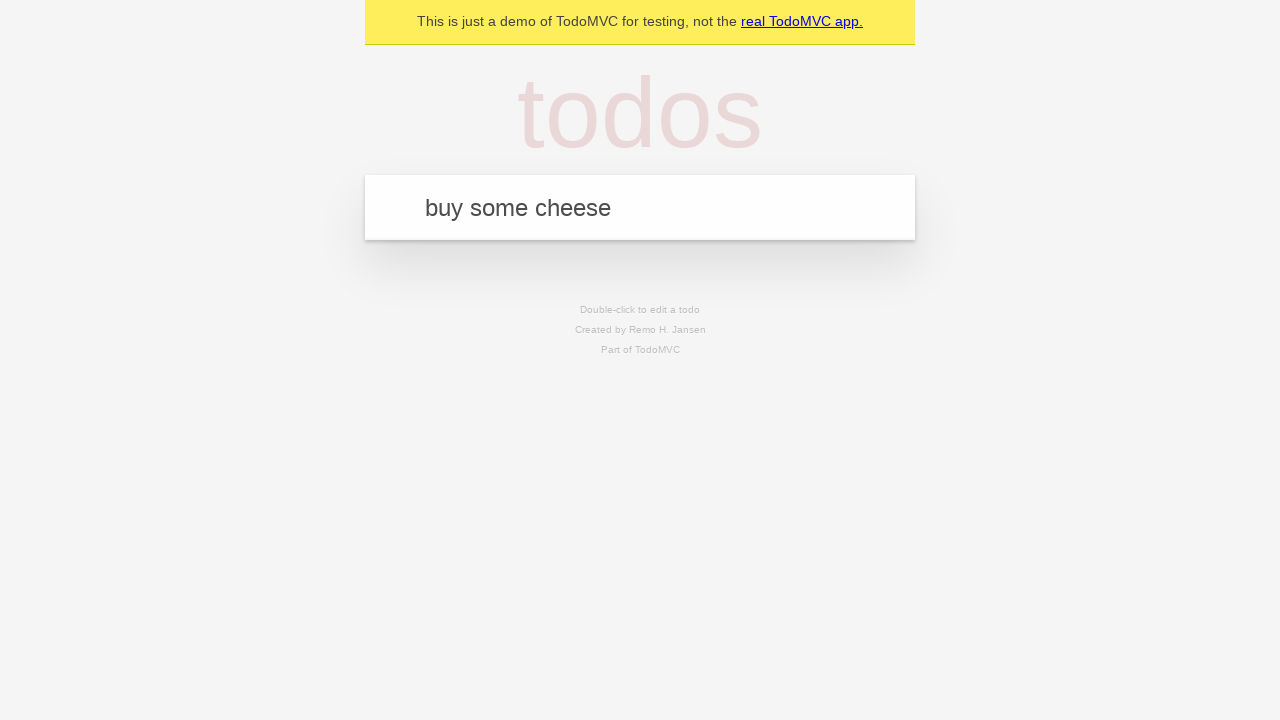

Pressed Enter to add first todo item on internal:attr=[placeholder="What needs to be done?"i]
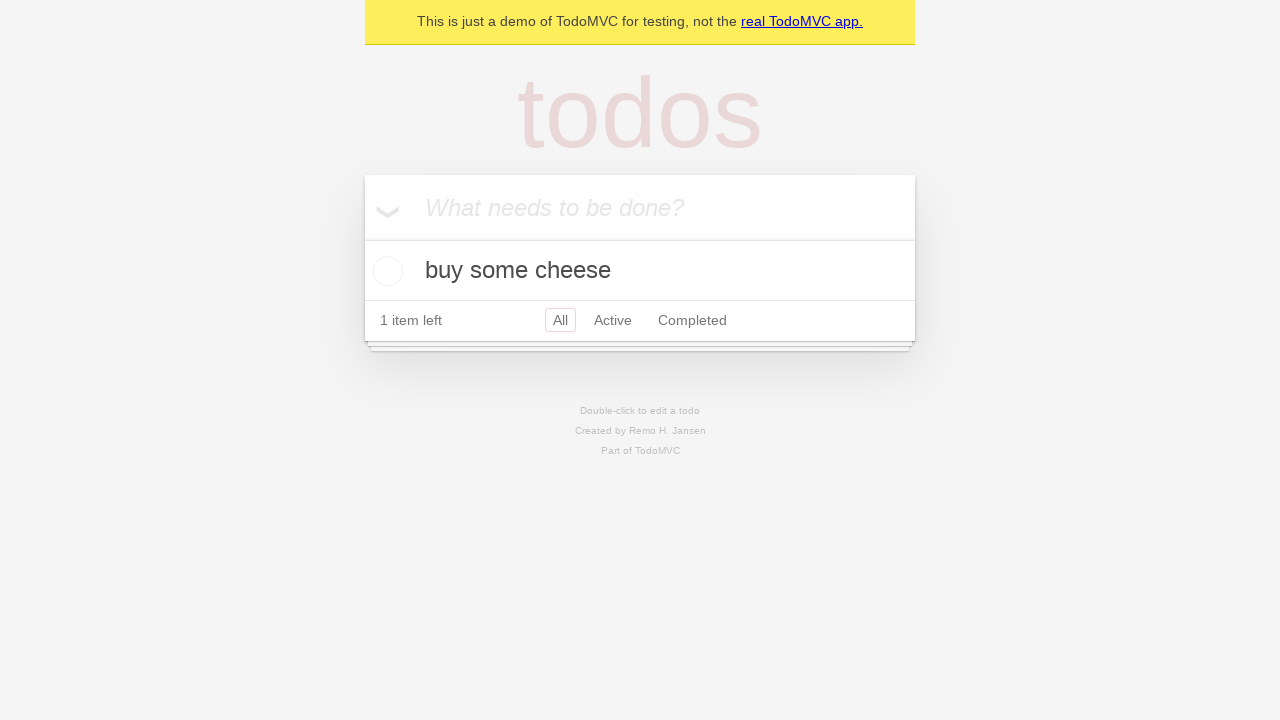

Verified todo counter displays 1 item
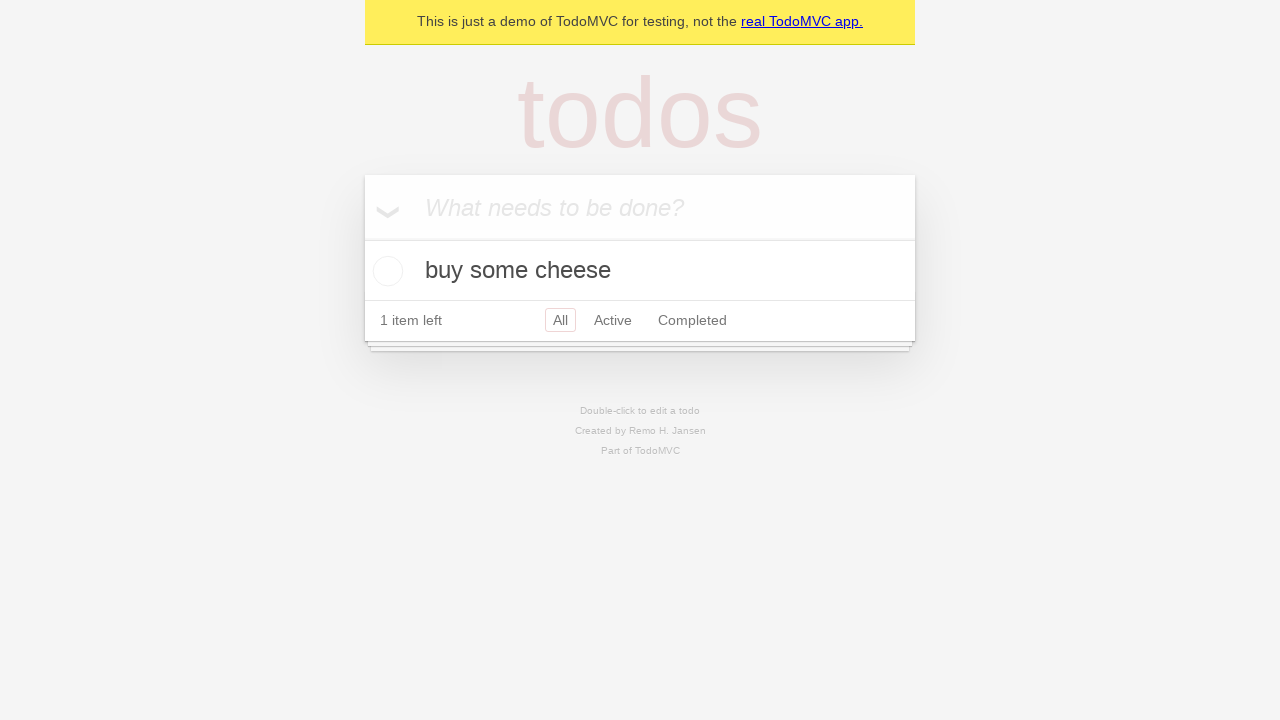

Filled todo input with 'feed the cat' on internal:attr=[placeholder="What needs to be done?"i]
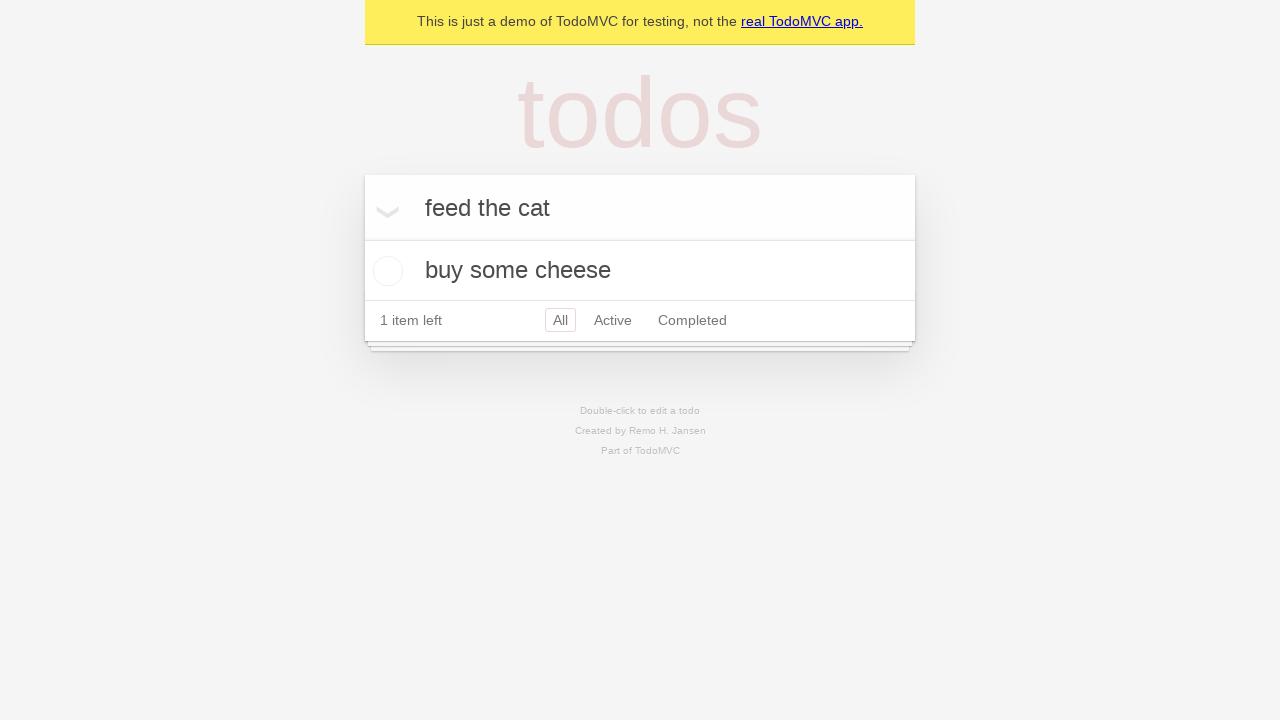

Pressed Enter to add second todo item on internal:attr=[placeholder="What needs to be done?"i]
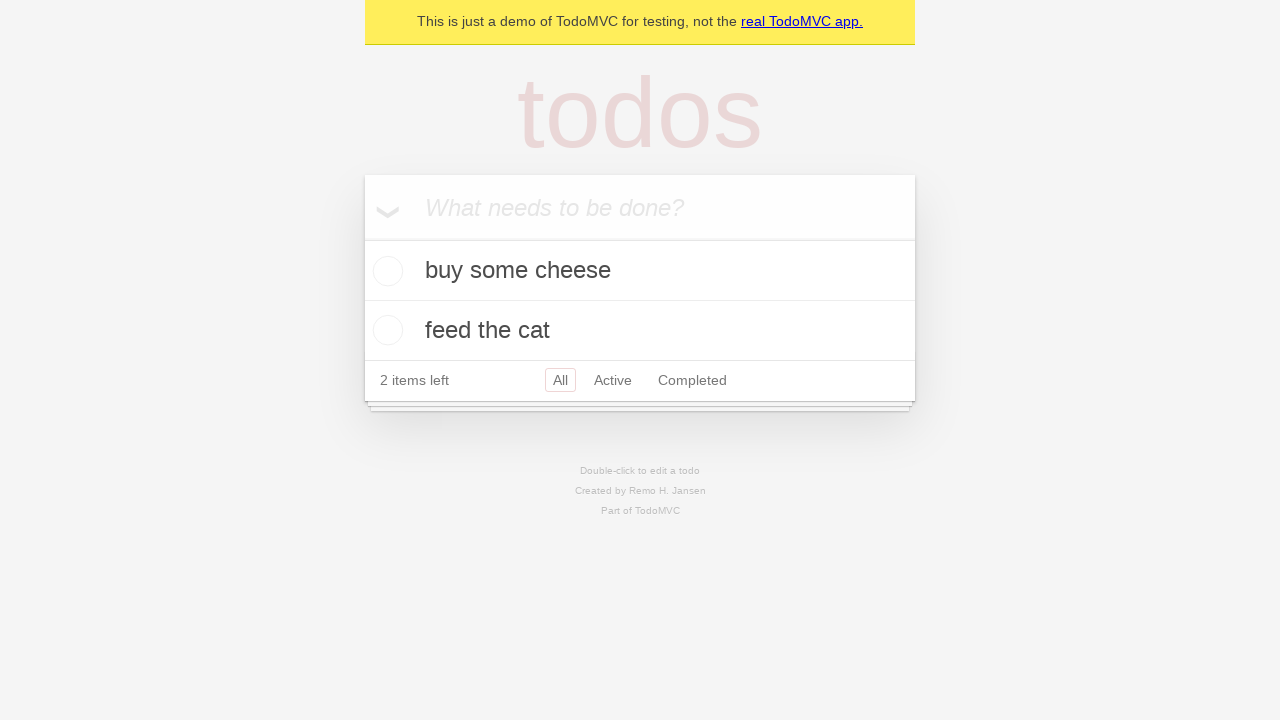

Verified todo counter displays 2 items
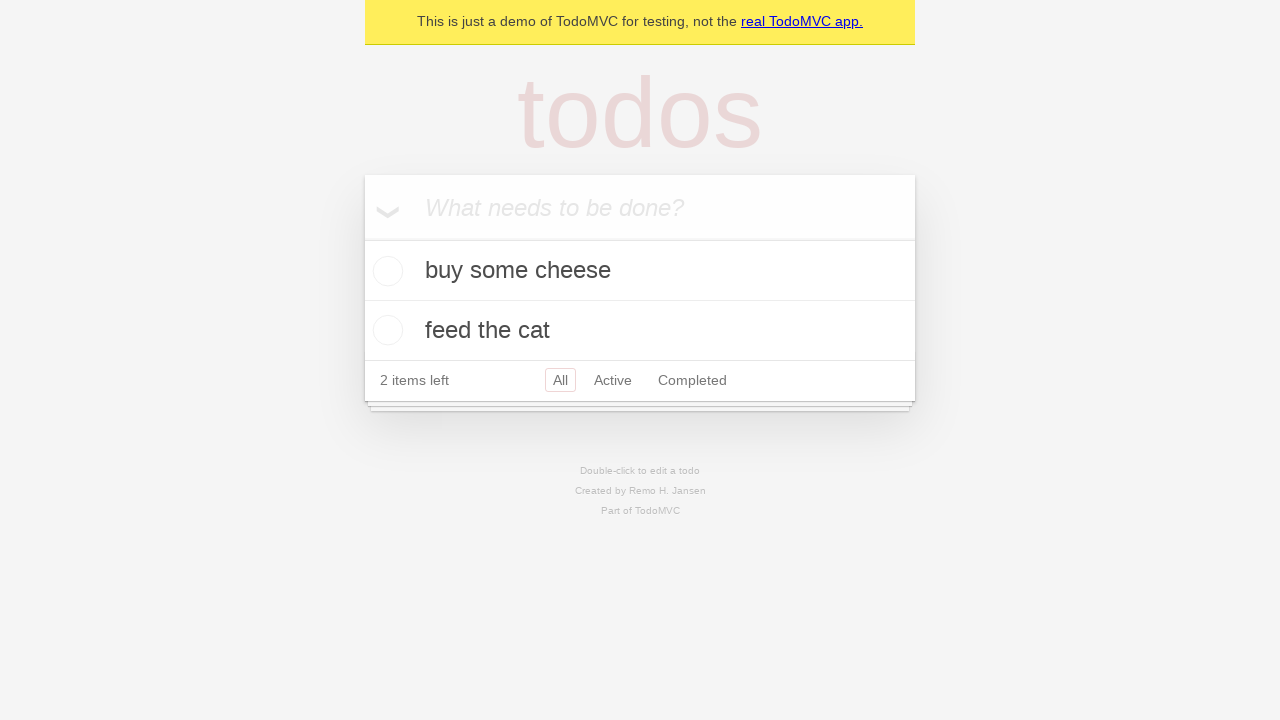

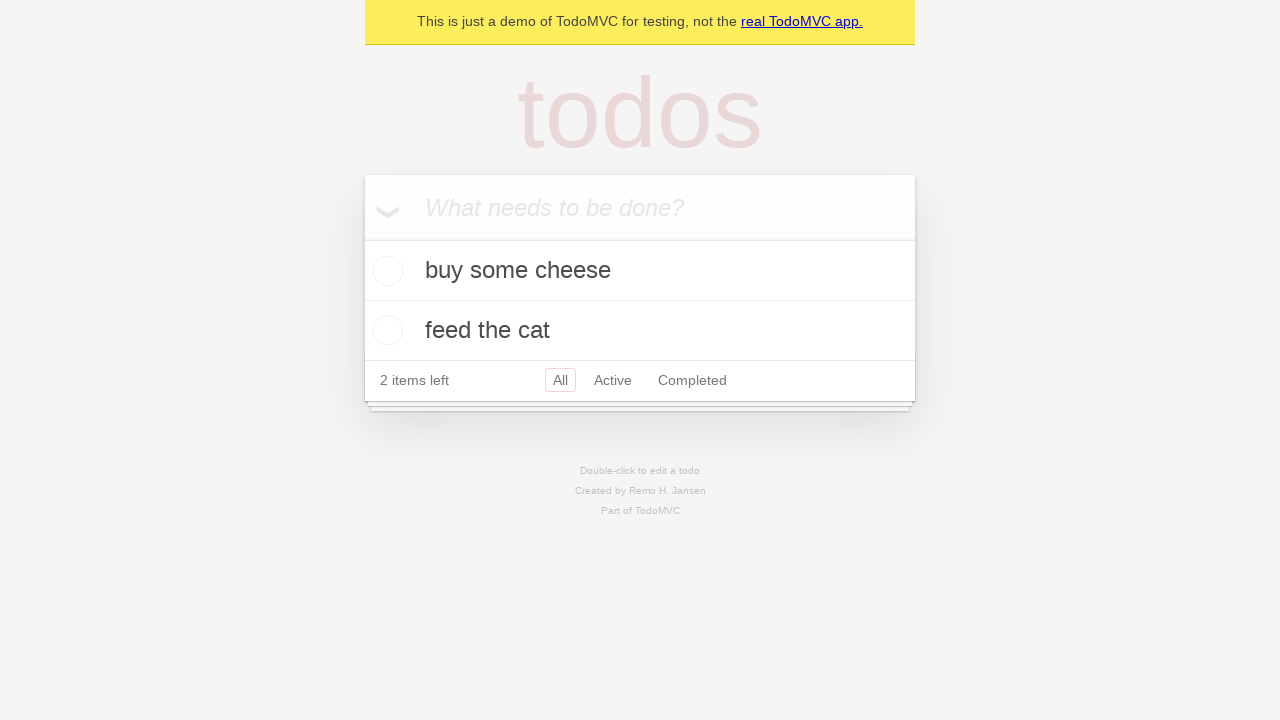